Tests a wait demo page by clicking buttons that reveal textboxes after a delay, then filling the textboxes with text

Starting URL: https://www.hyrtutorials.com/p/waits-demo.html

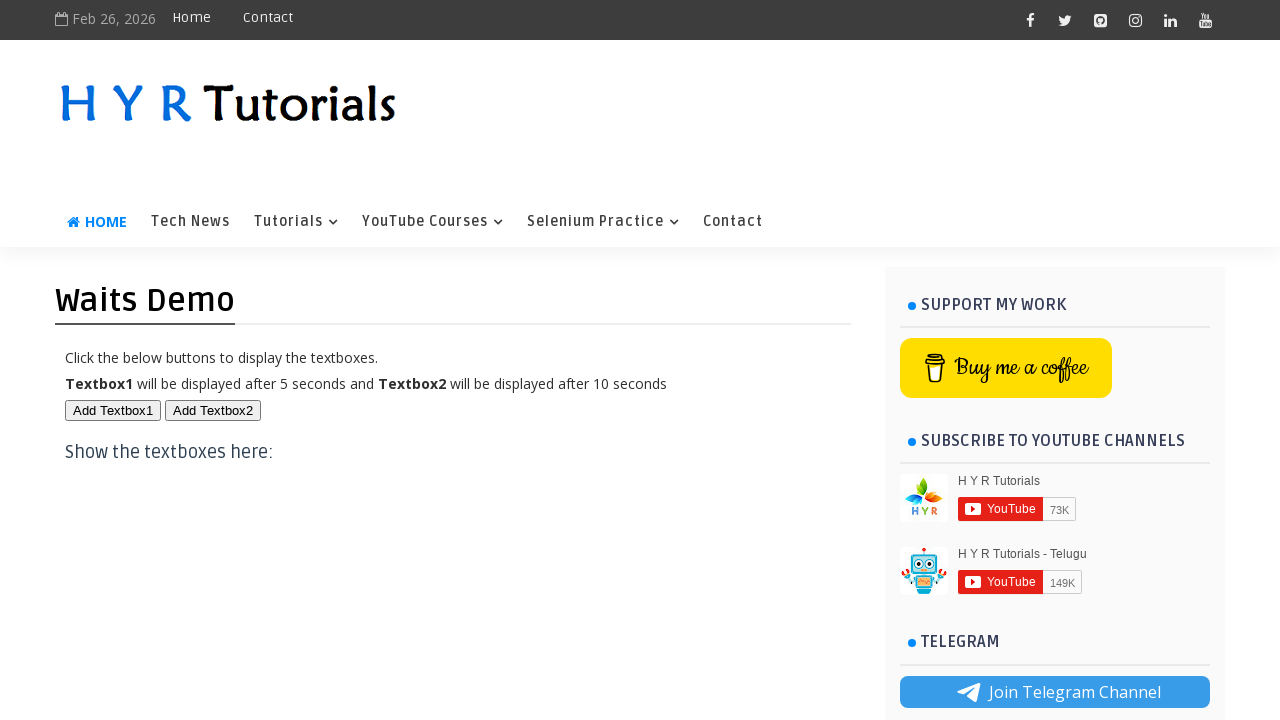

Navigated to waits demo page
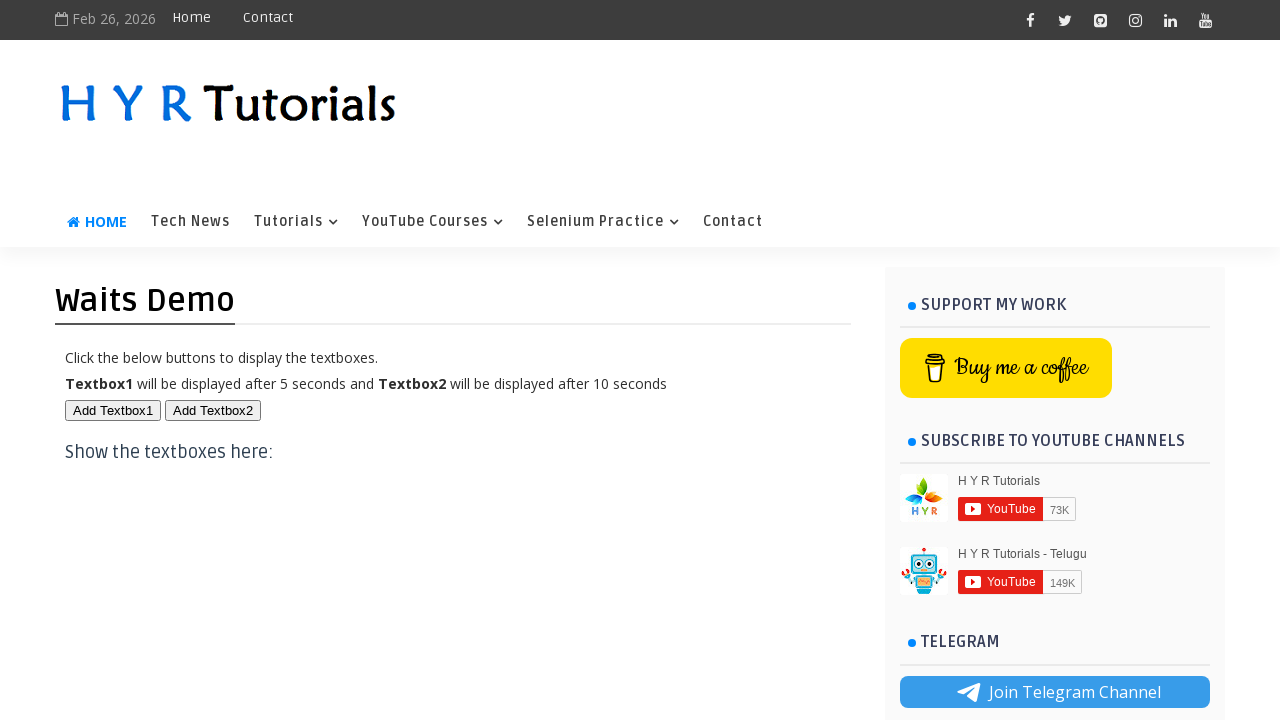

Clicked first button to reveal textbox at (113, 410) on #btn1
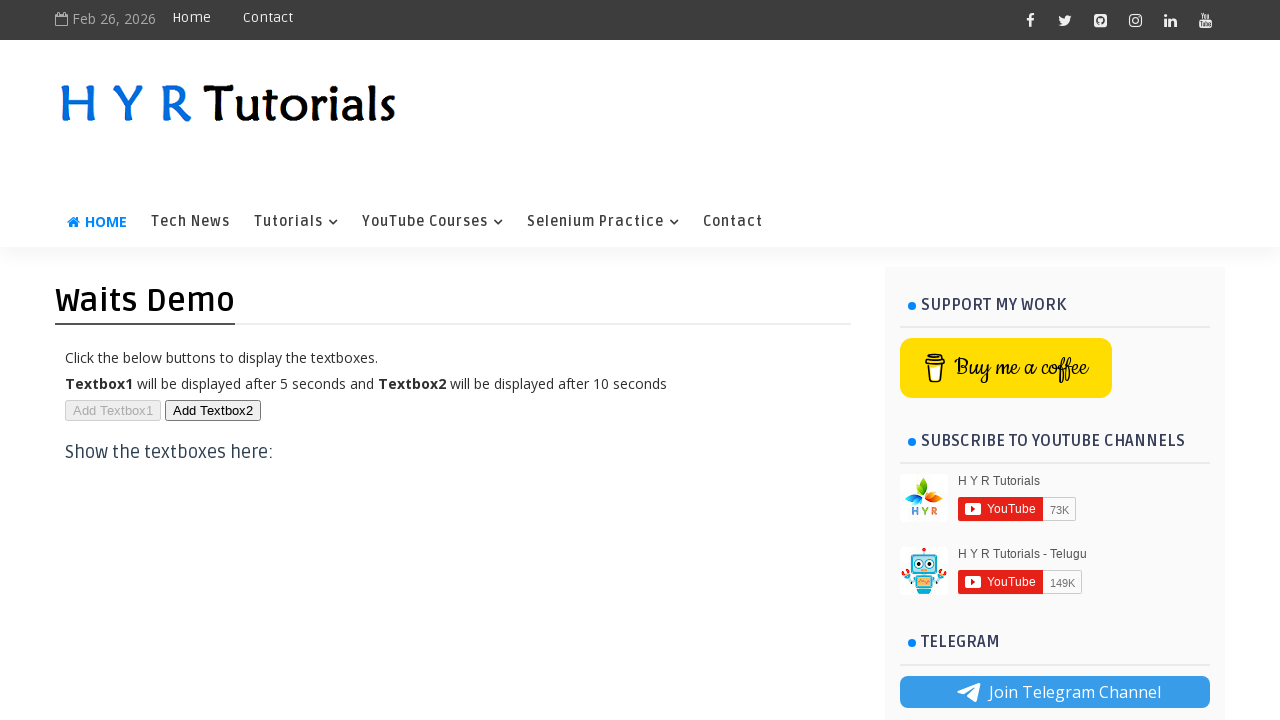

Clicked second button to reveal another textbox at (213, 410) on #btn2
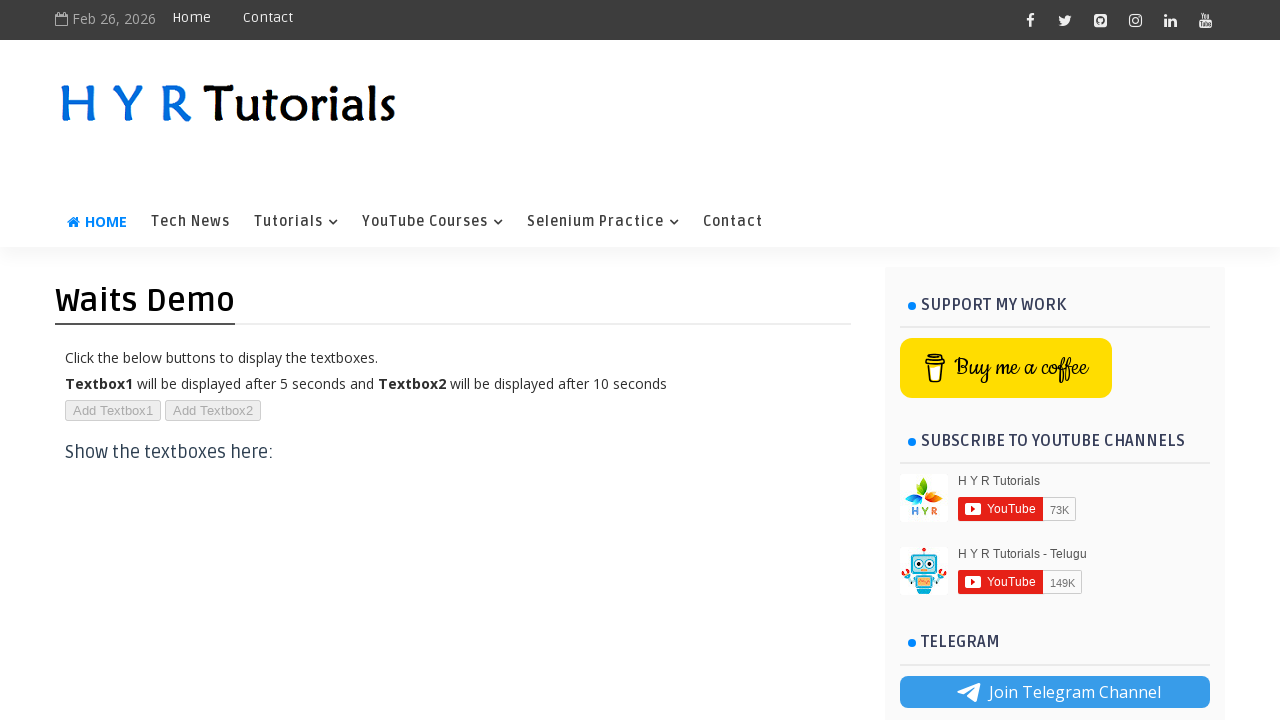

First textbox appeared
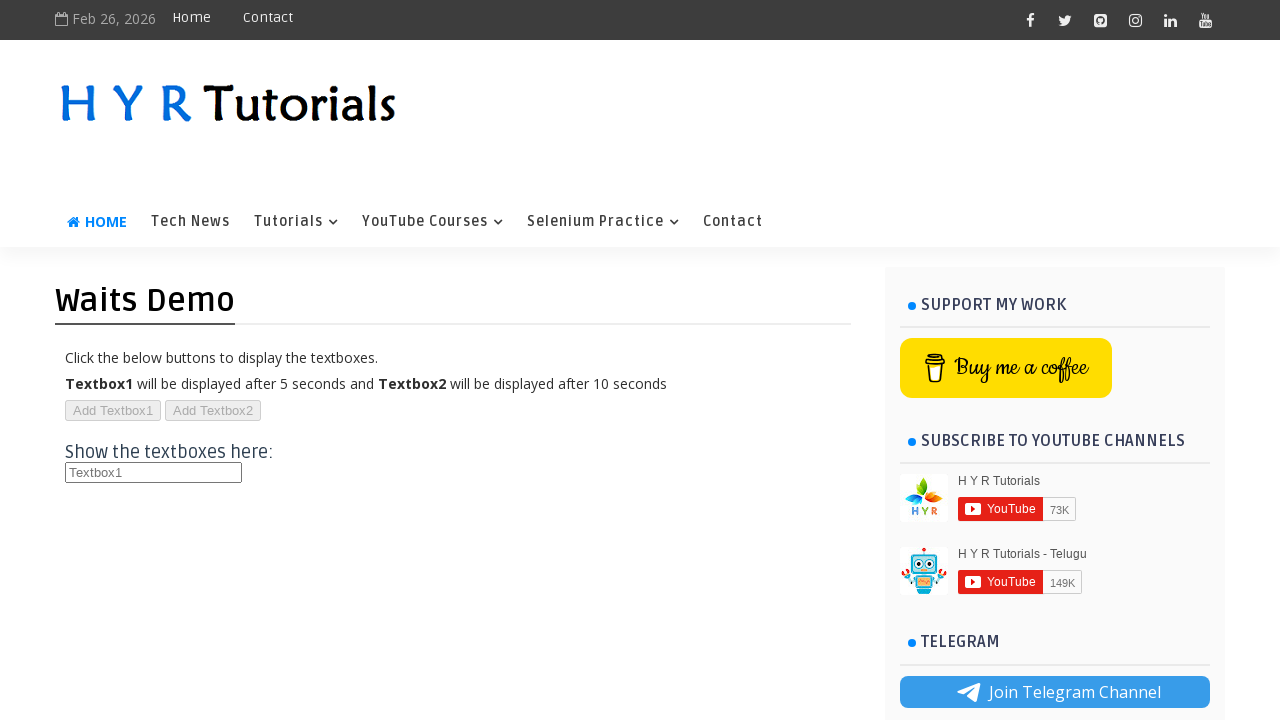

Filled first textbox with 'Amitha' on #txt1
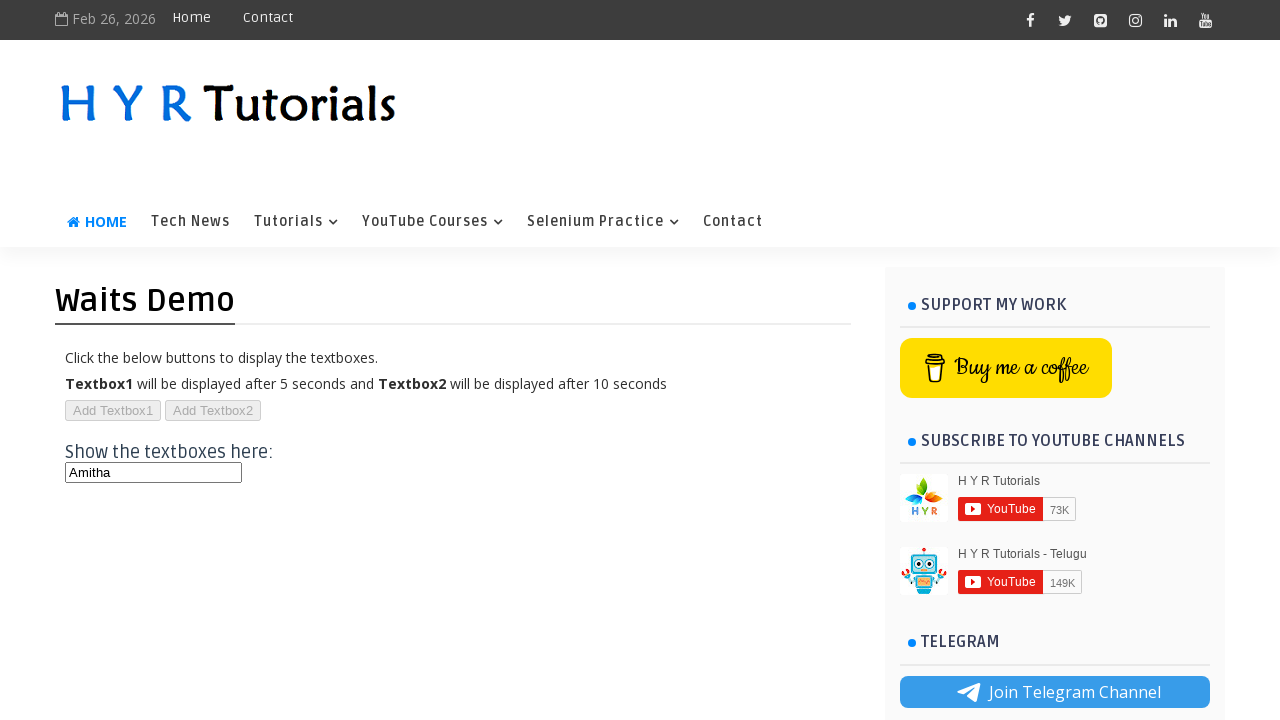

Second textbox appeared
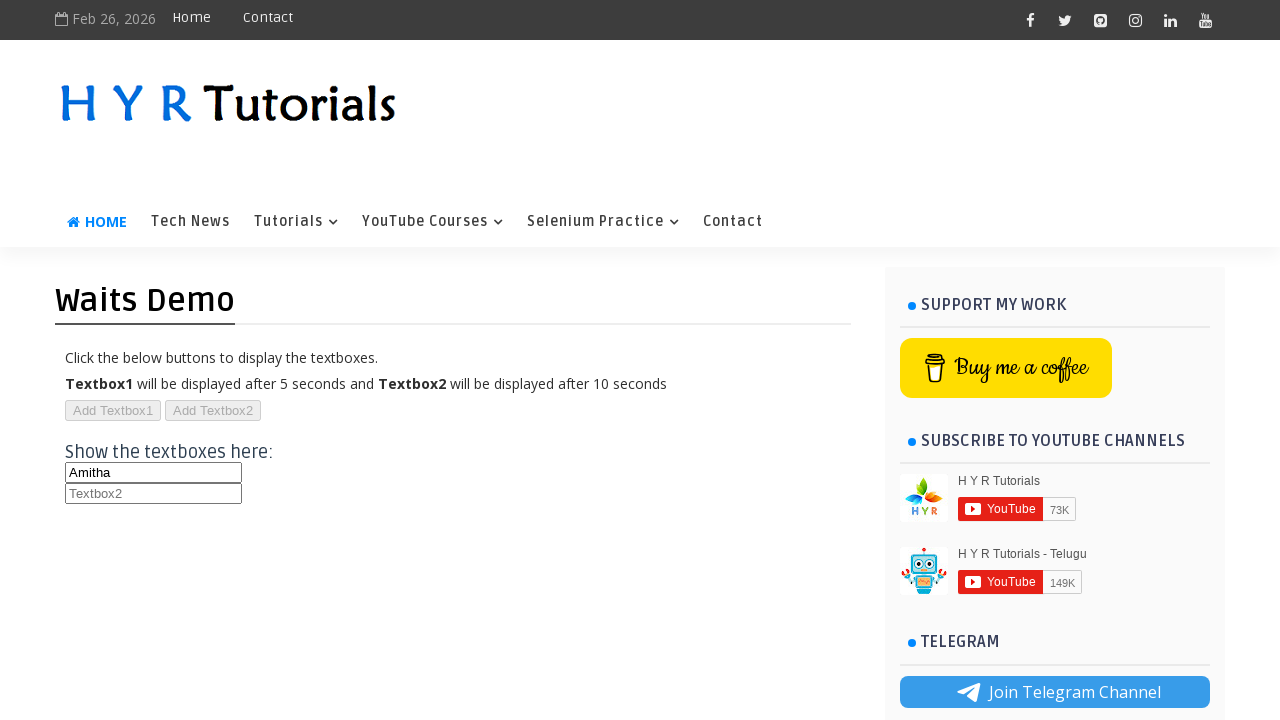

Filled second textbox with 'S A' on #txt2
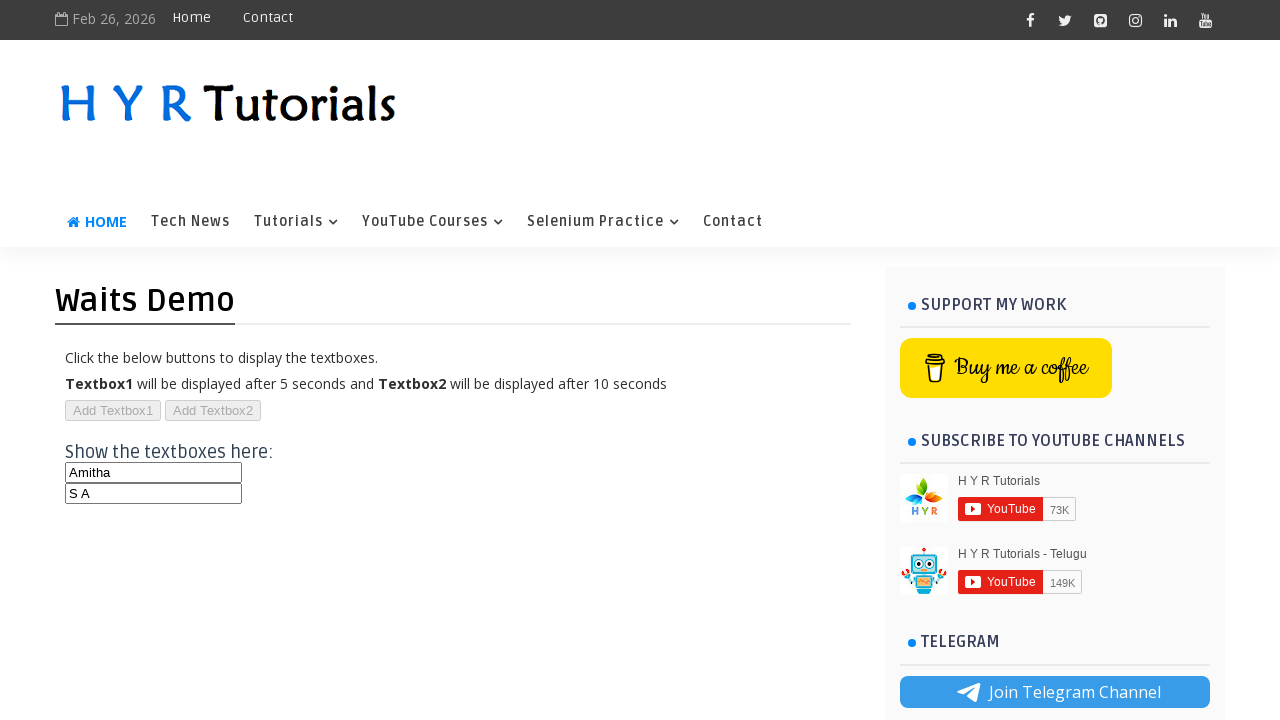

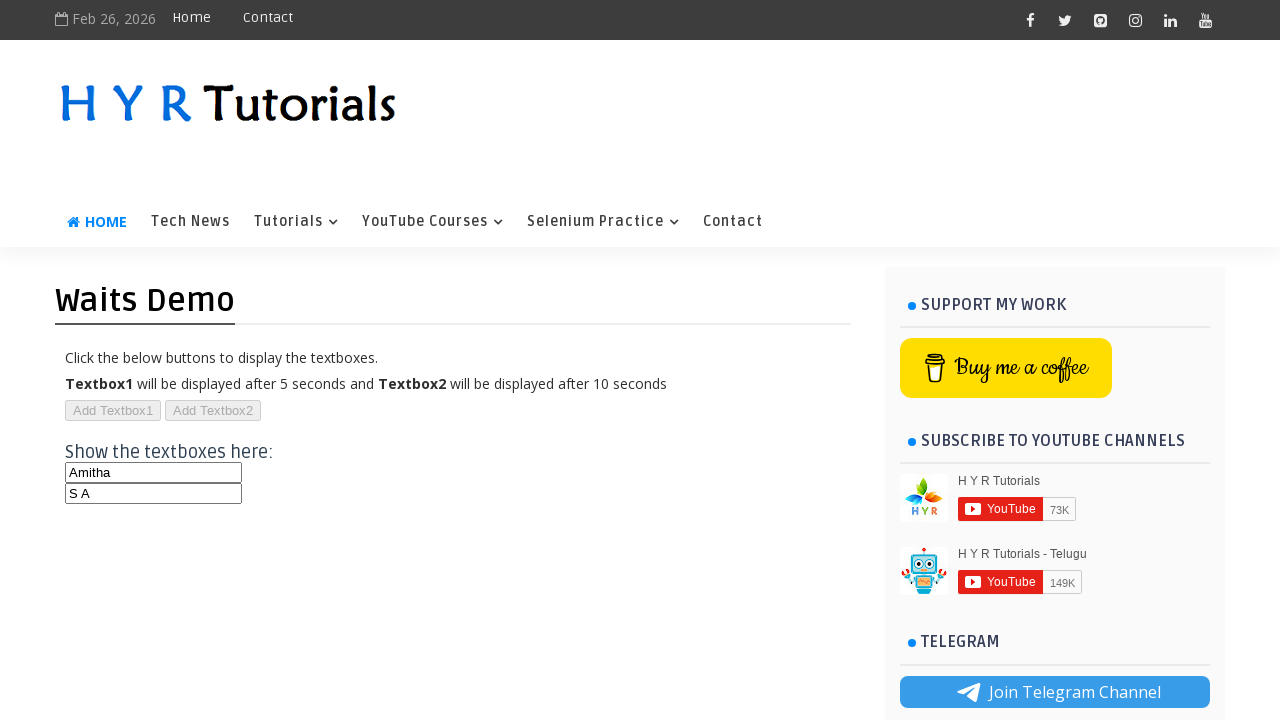